Tests mouse hover functionality by hovering over a "Point Me" button on a test automation practice site

Starting URL: https://testautomationpractice.blogspot.com/

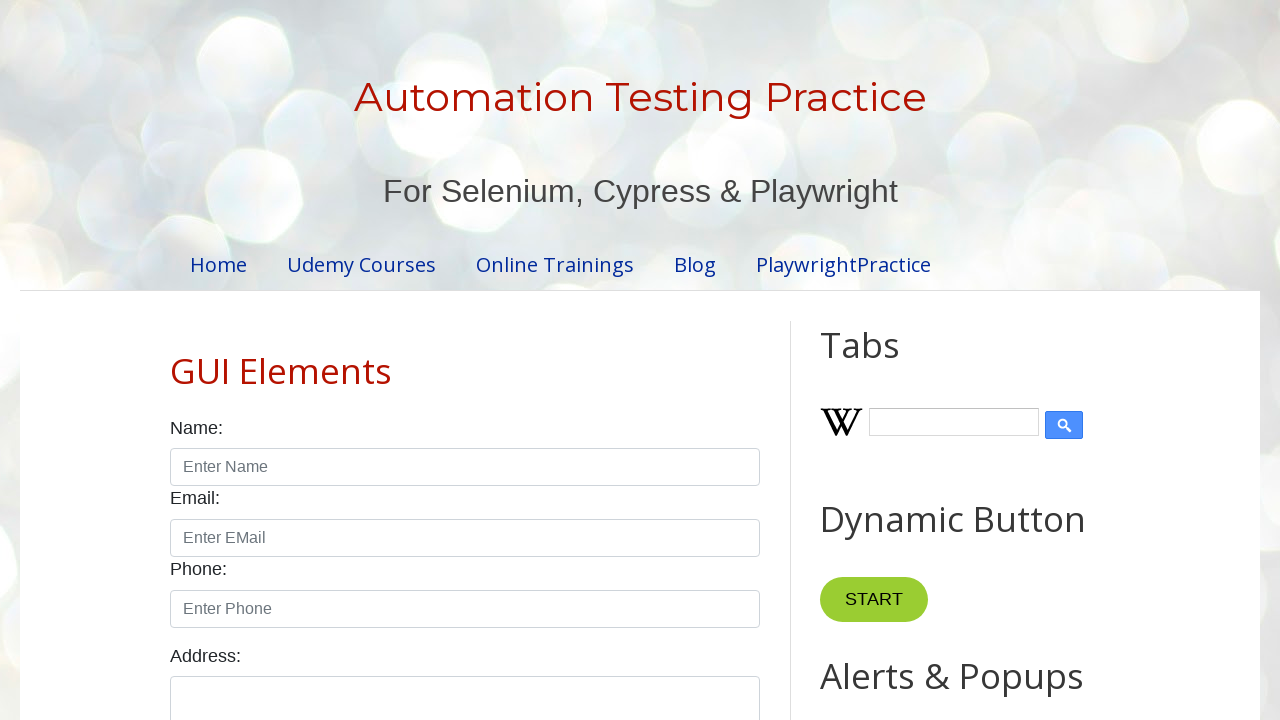

Located the 'Point Me' button element
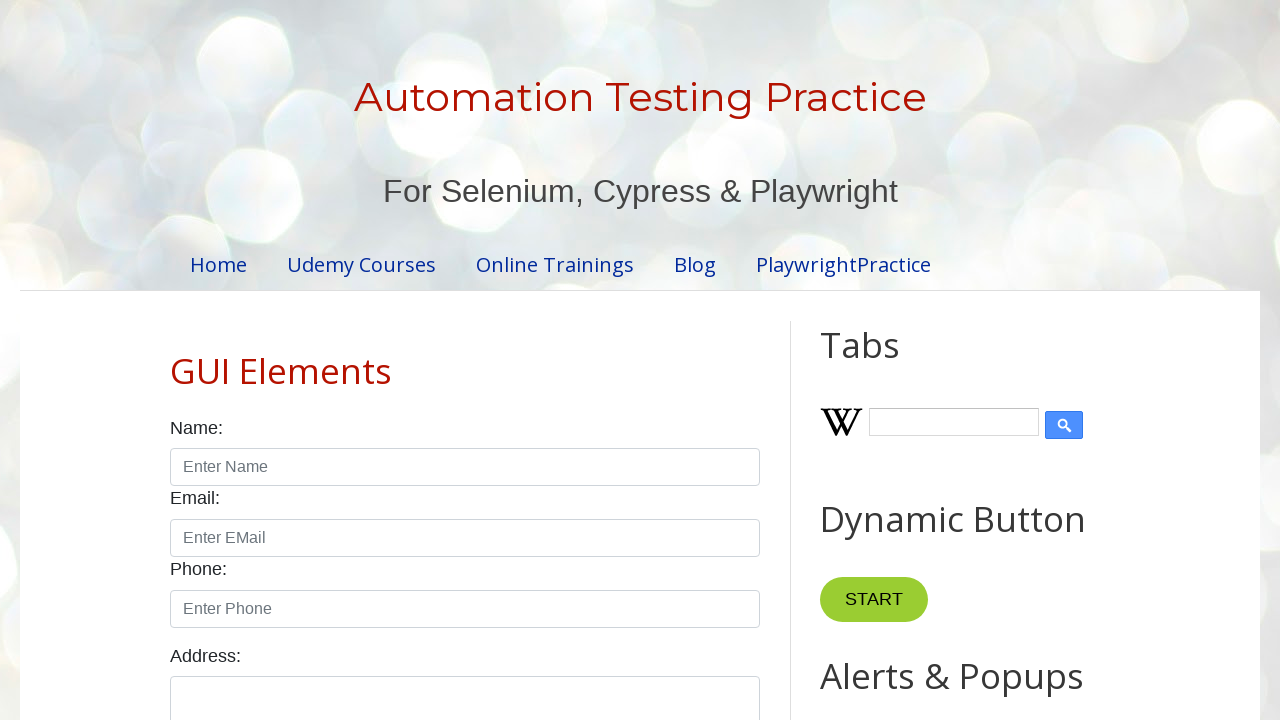

Hovered over the 'Point Me' button at (868, 360) on xpath=//button[normalize-space()='Point Me']
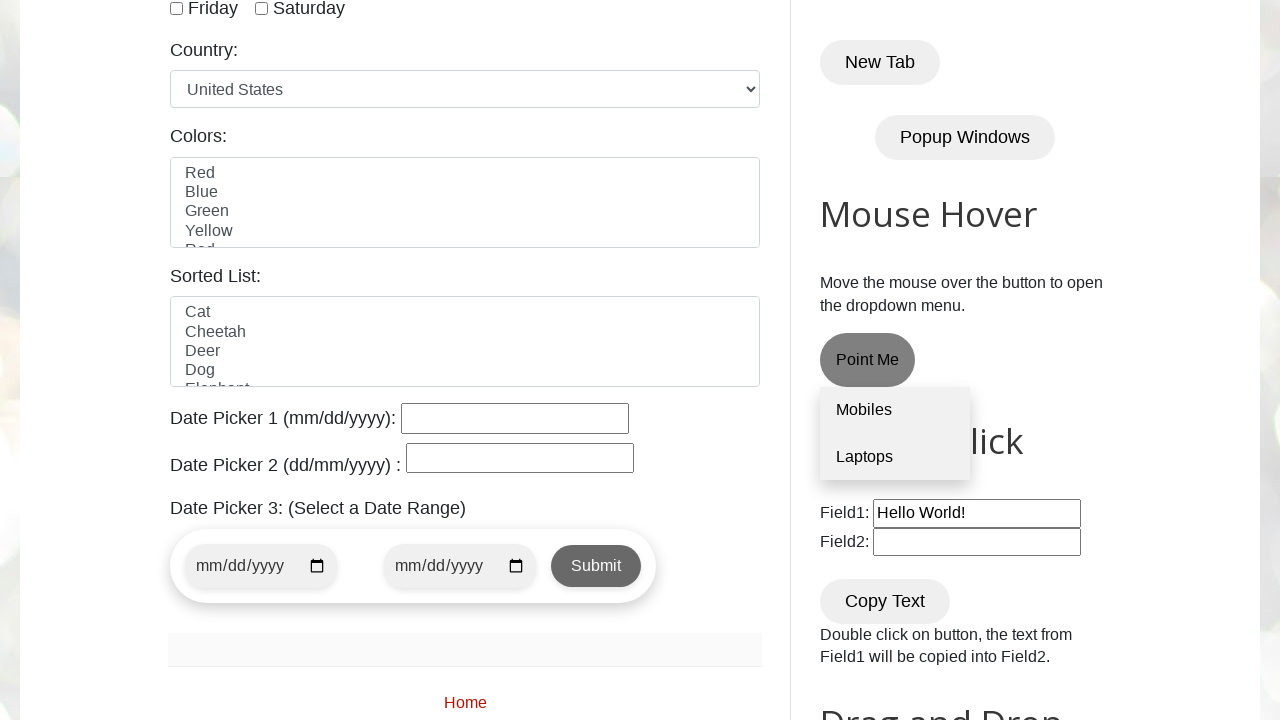

Waited 2 seconds to observe the hover effect
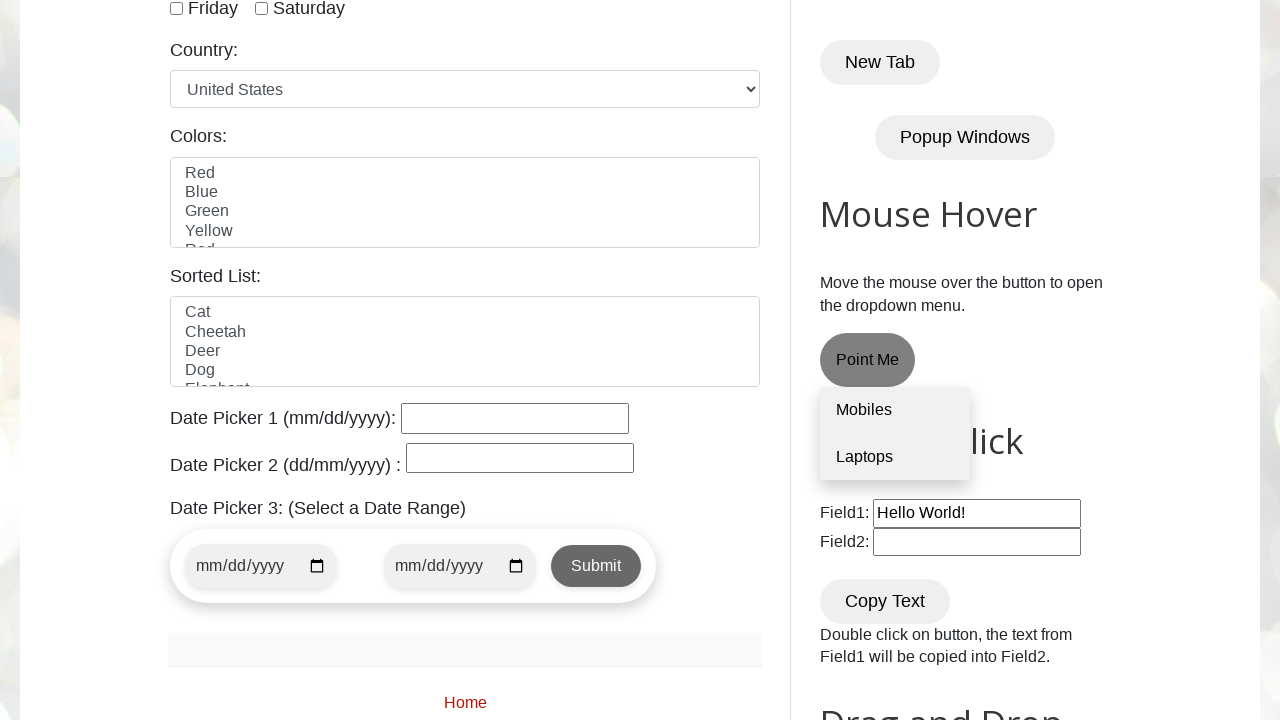

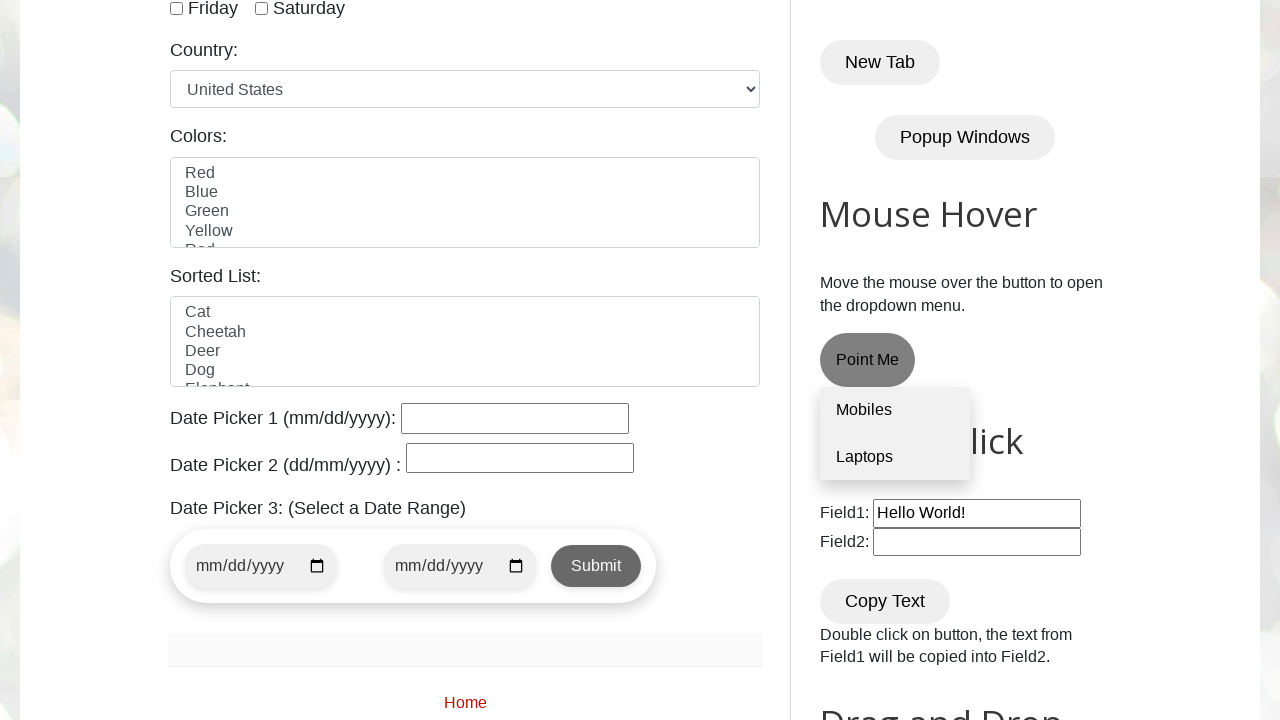